Tests right-click (context click) functionality by right-clicking a button and verifying the success message appears

Starting URL: https://demoqa.com/buttons

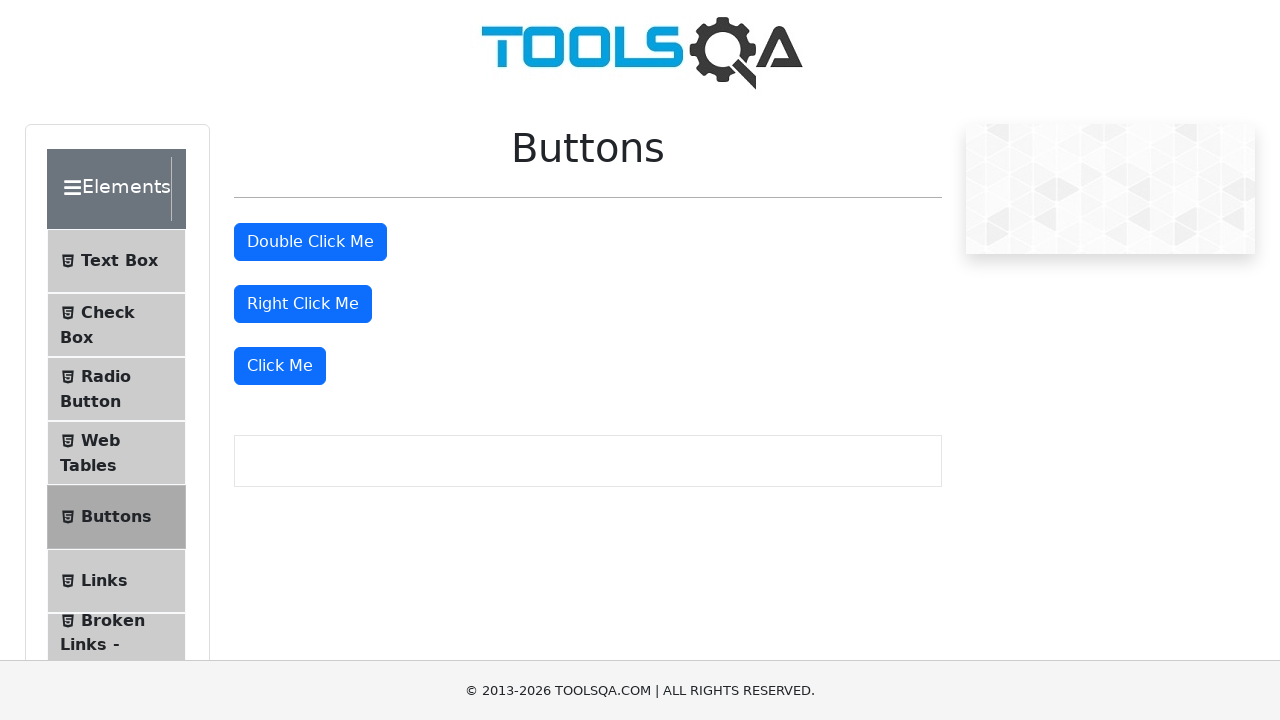

Right-click button element is visible
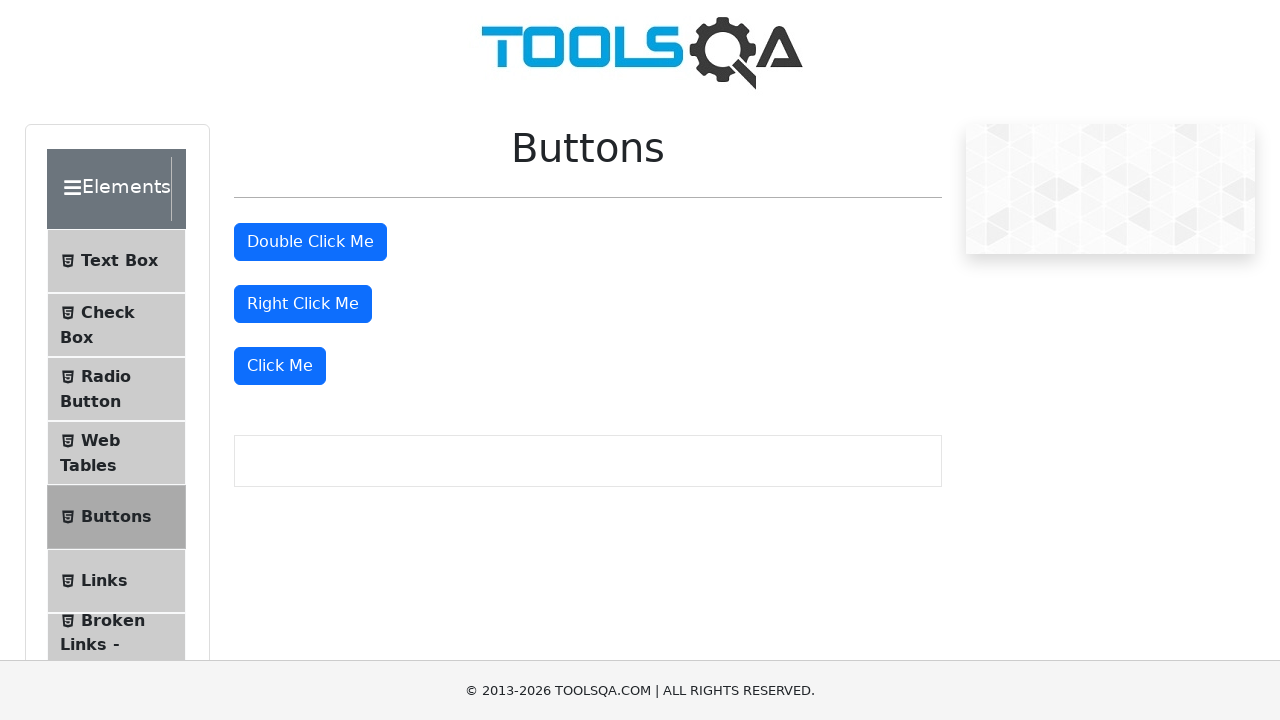

Right-clicked the button element at (303, 304) on #rightClickBtn
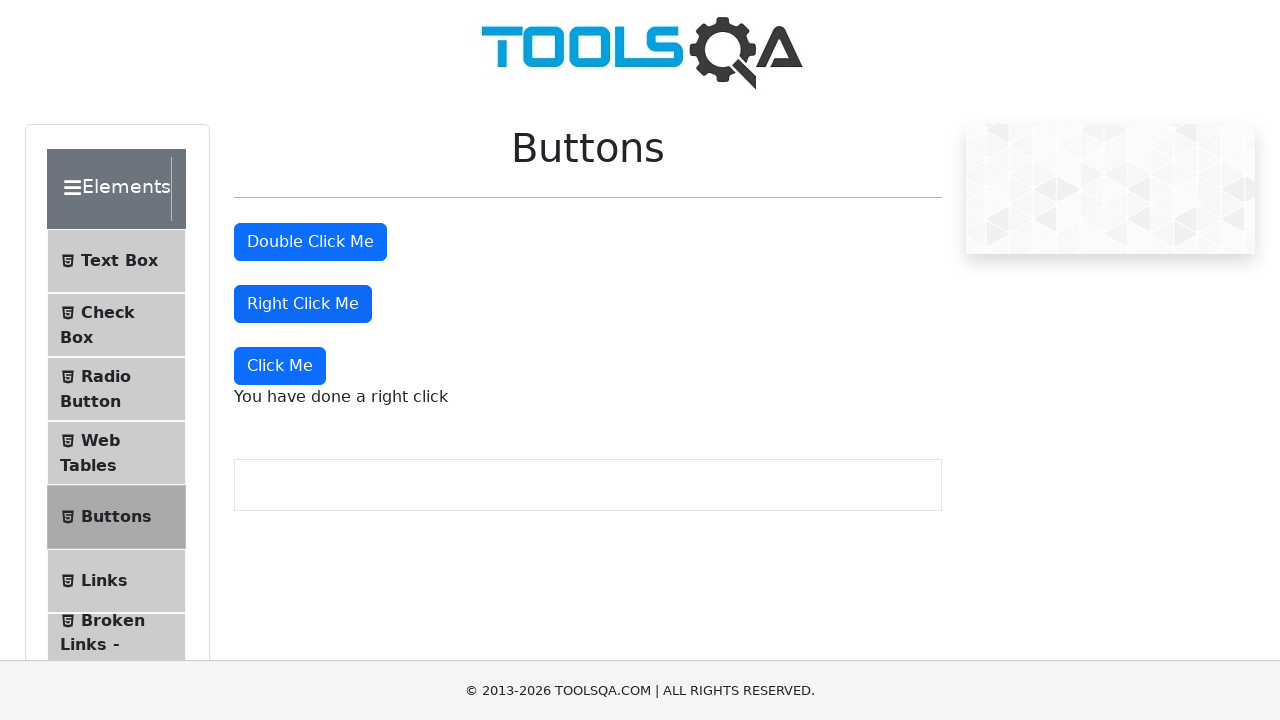

Success message appeared after right-click
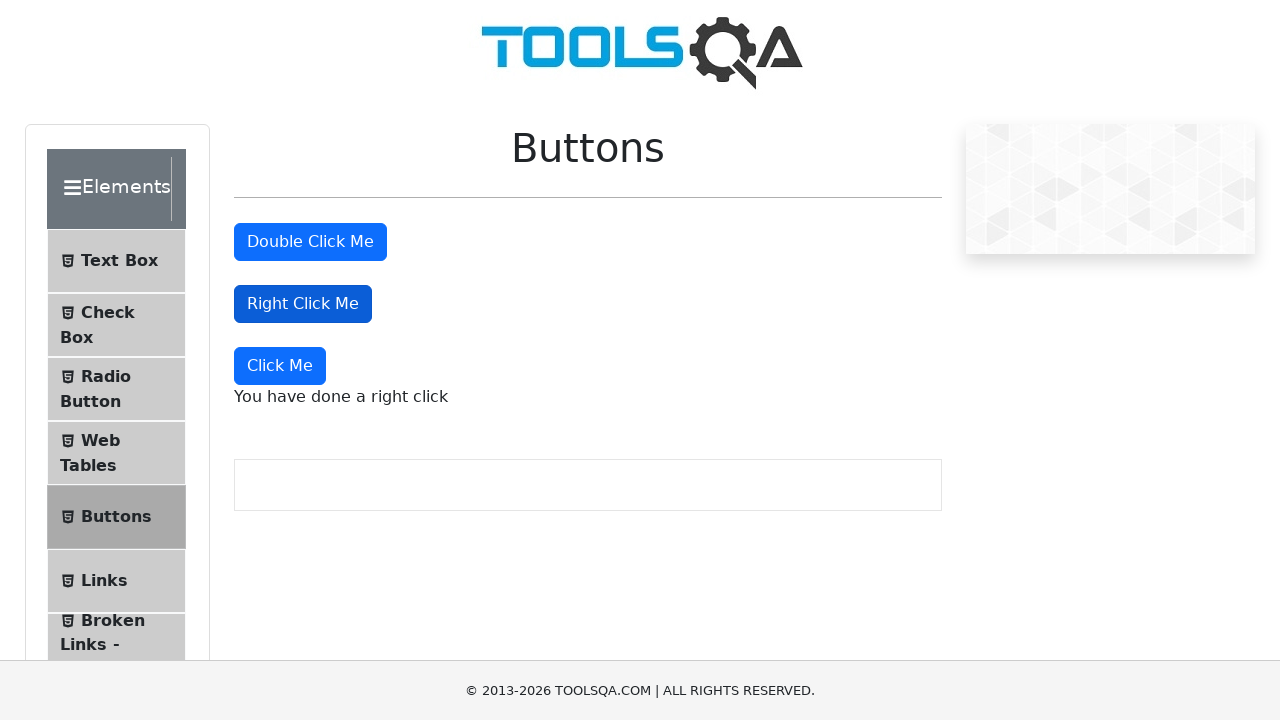

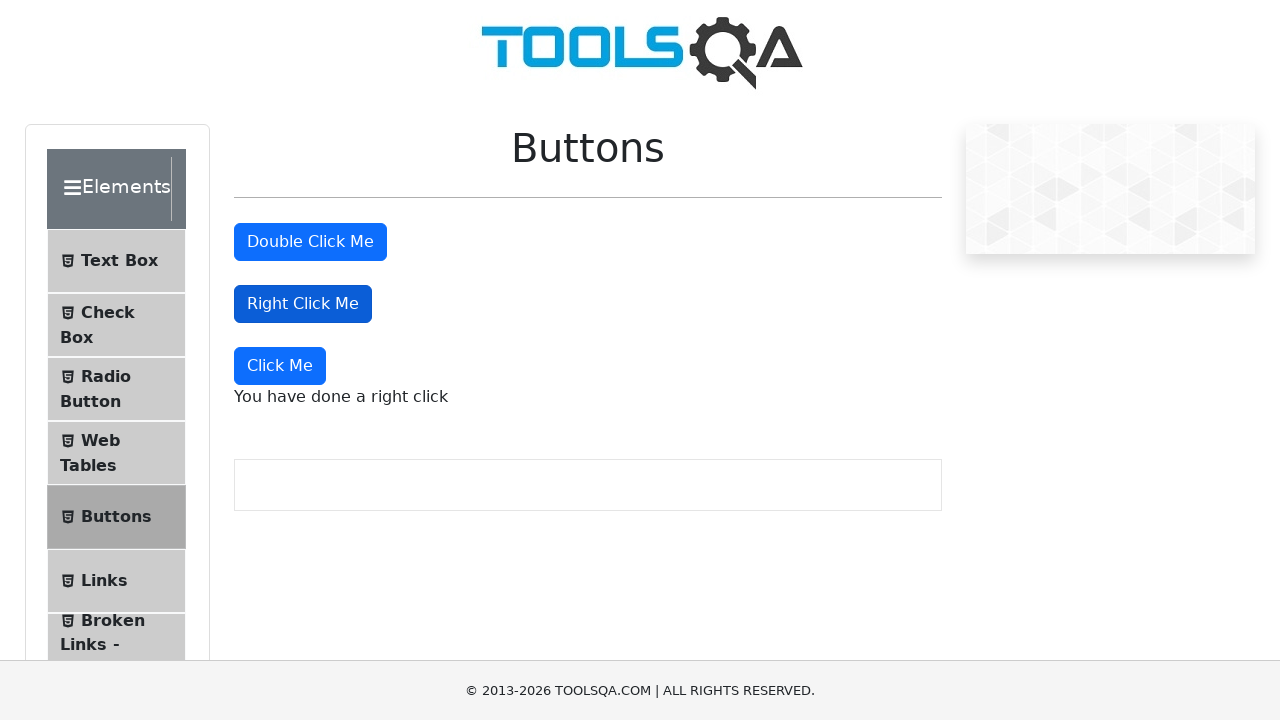